Tests checkbox and radio button interactions by selecting specific options and verifying their selected state.

Starting URL: https://rahulshettyacademy.com/AutomationPractice

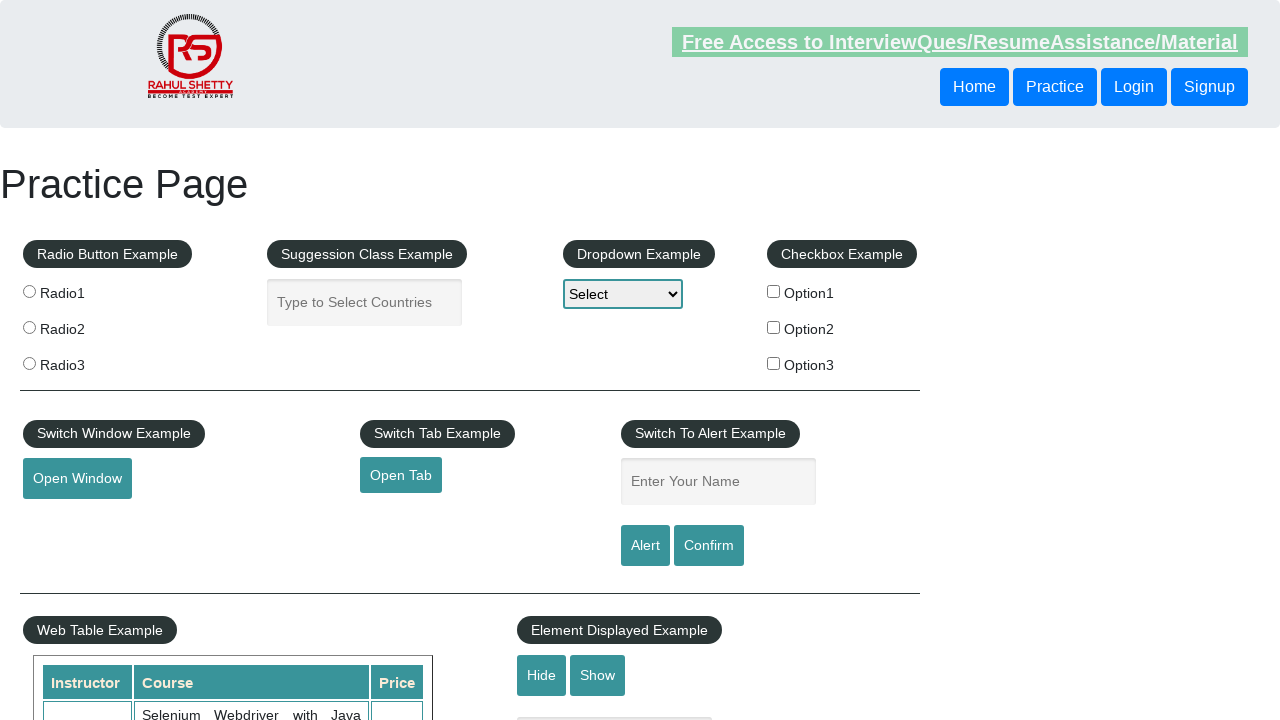

Clicked checkbox with value 'option2' at (774, 327) on input[type="checkbox"][value="option2"]
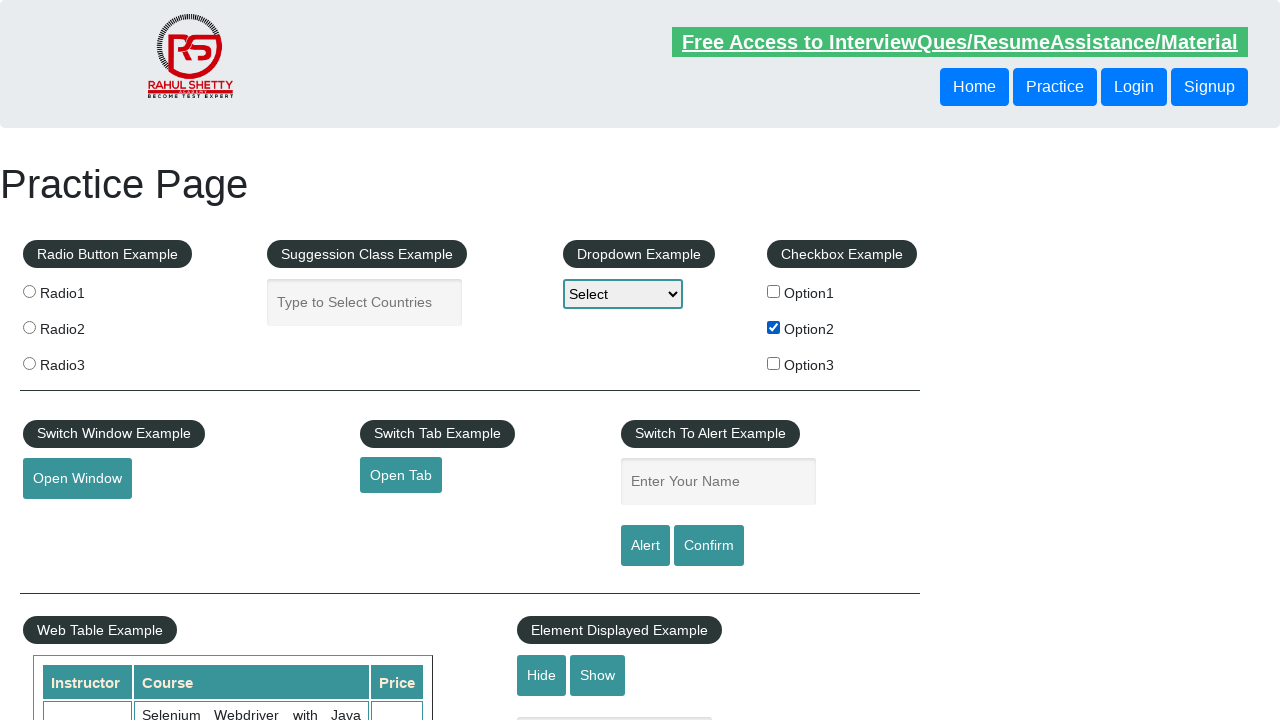

Verified checkbox 'option2' is selected
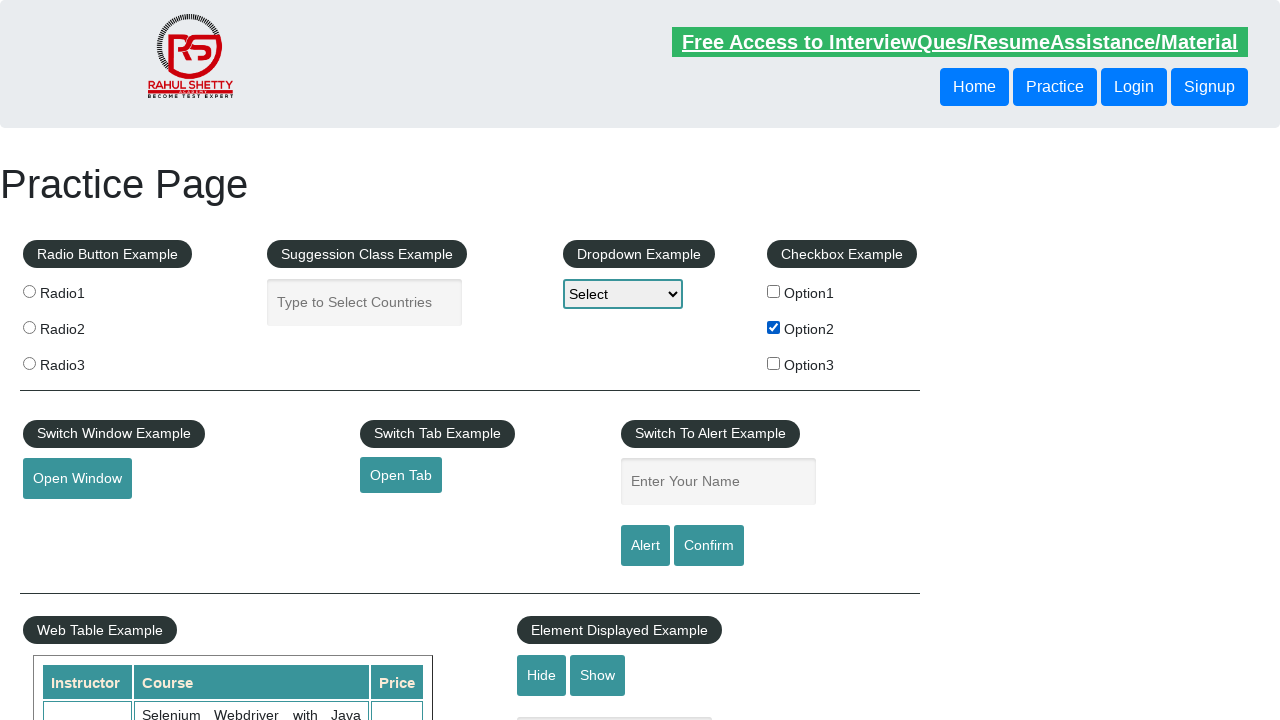

Clicked radio button with value 'radio2' at (29, 327) on input[type="radio"][value="radio2"]
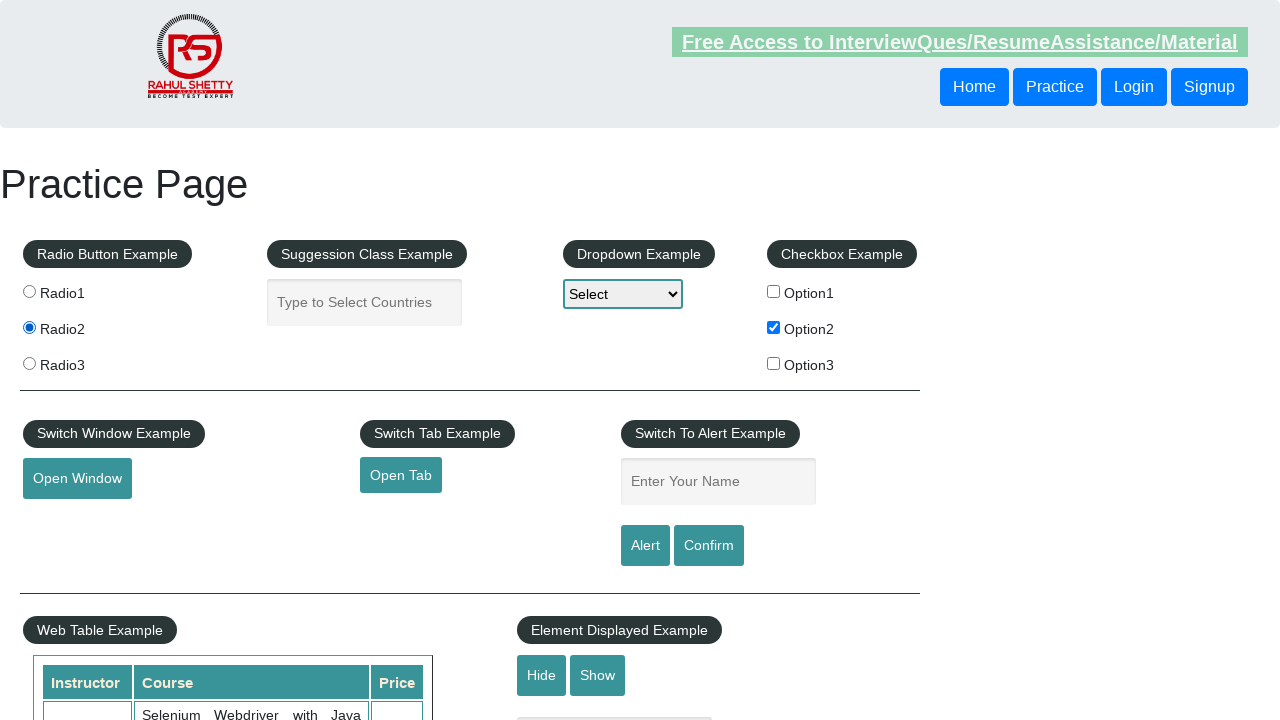

Verified radio button 'radio2' is selected
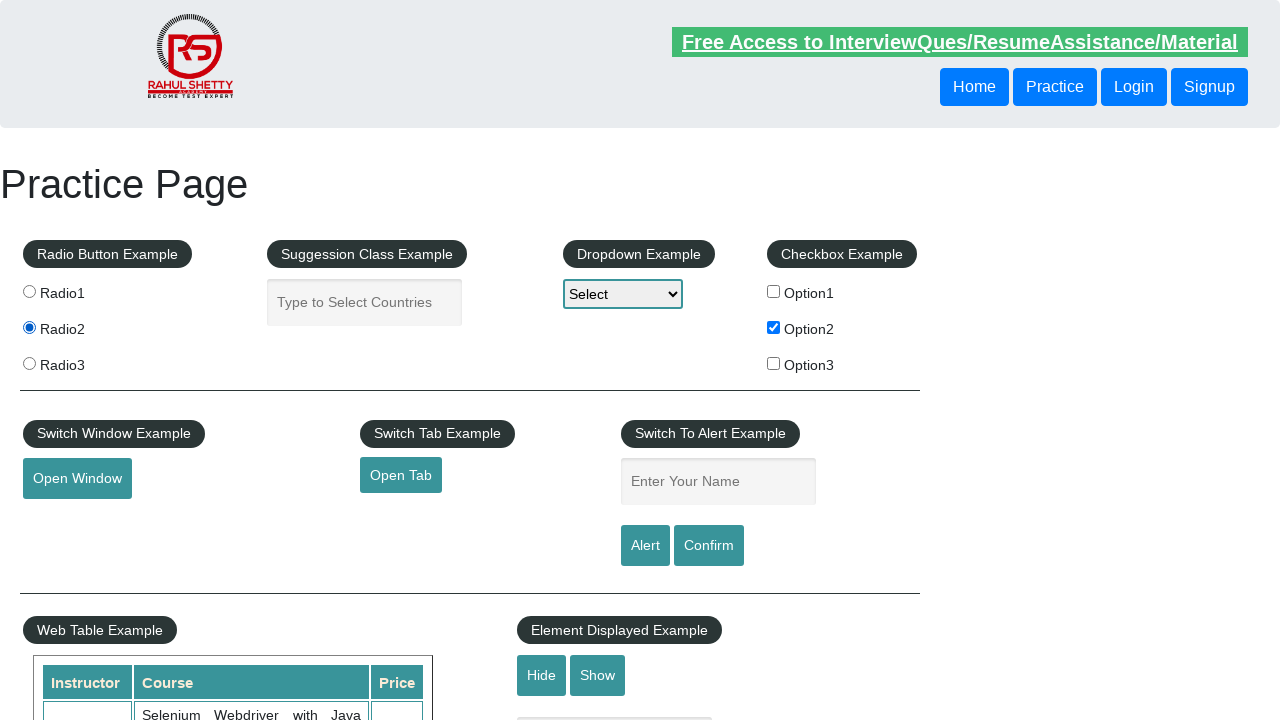

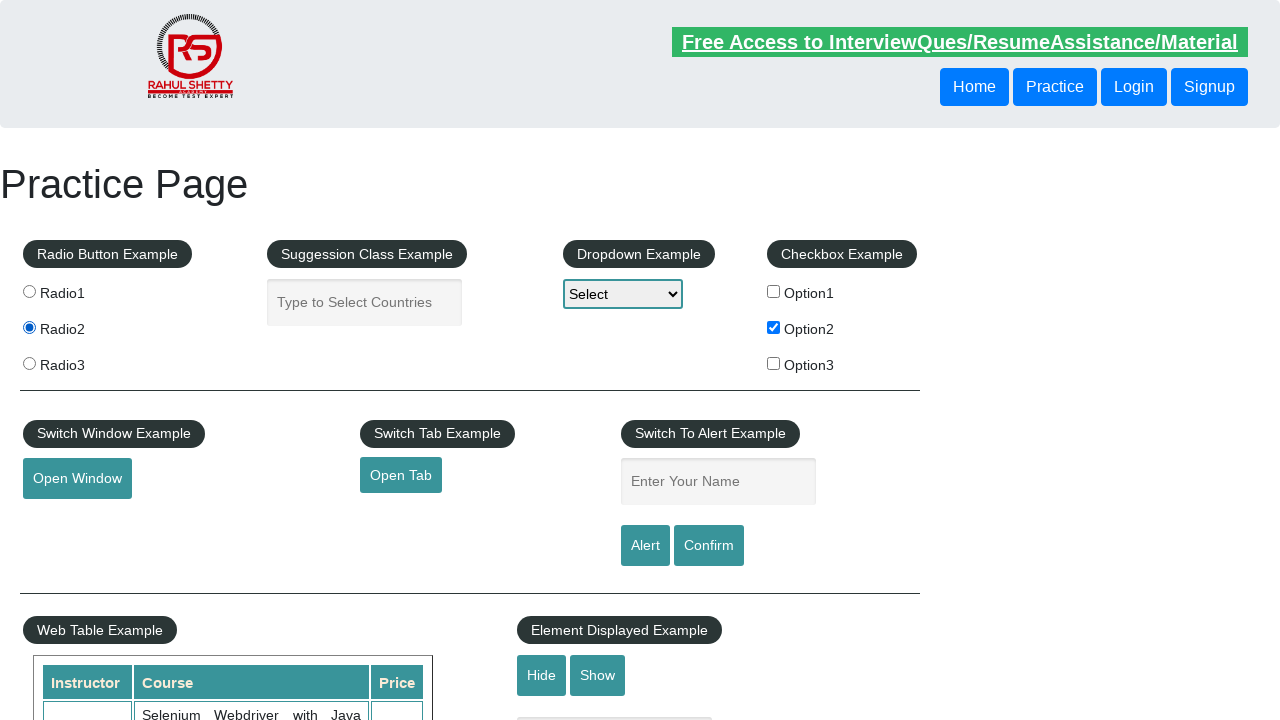